Tests explicit wait functionality by navigating to a loading images page and waiting for a landscape image element to be present in the DOM

Starting URL: https://bonigarcia.dev/selenium-webdriver-java/loading-images.html

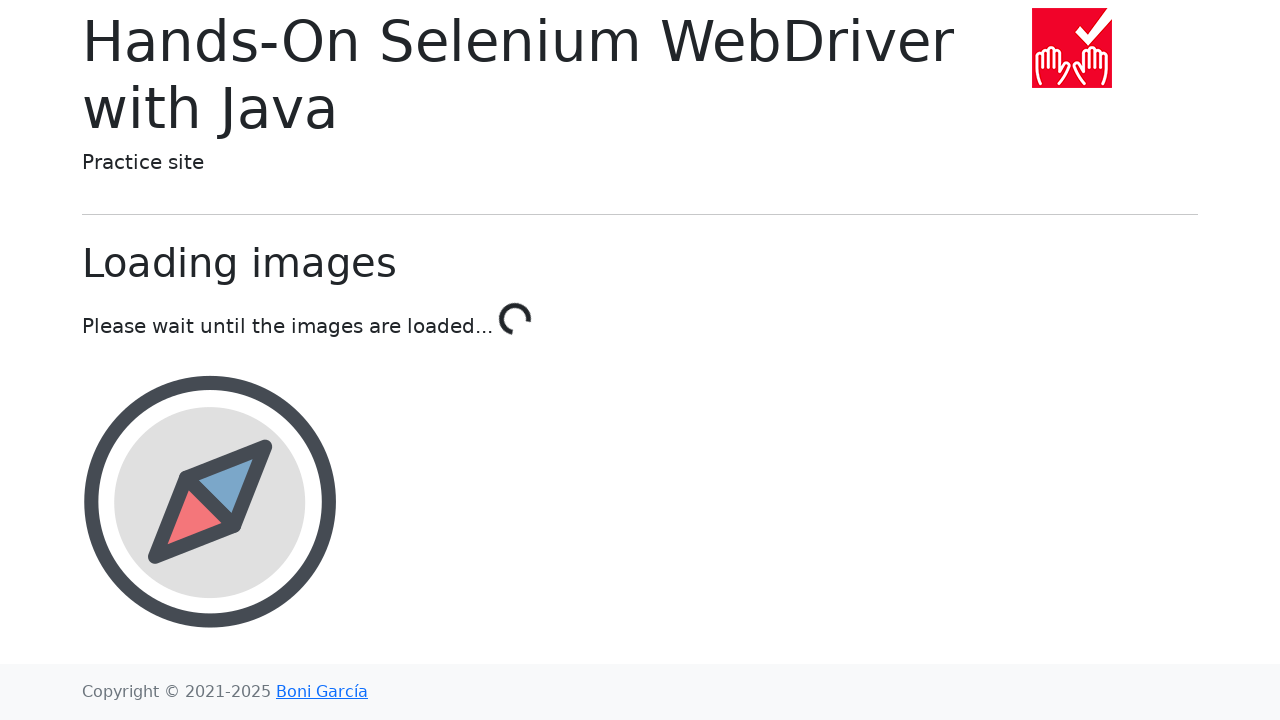

Navigated to loading images page
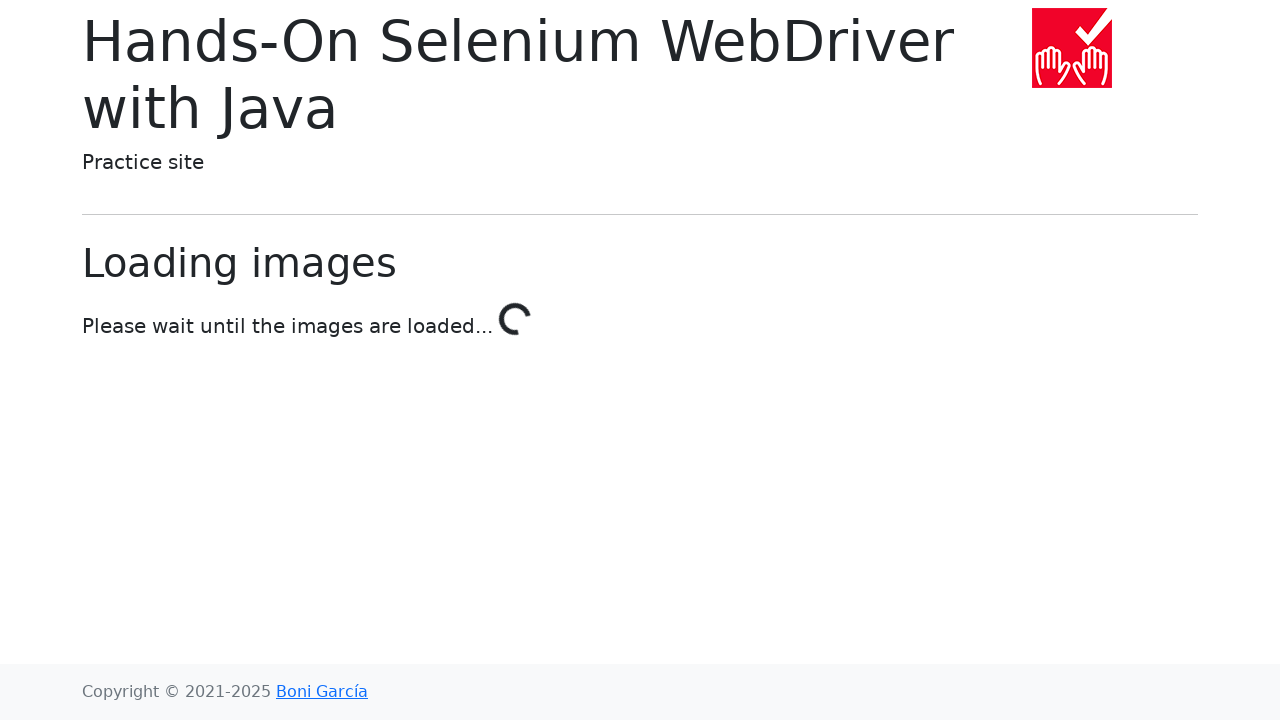

Landscape image element is present in DOM
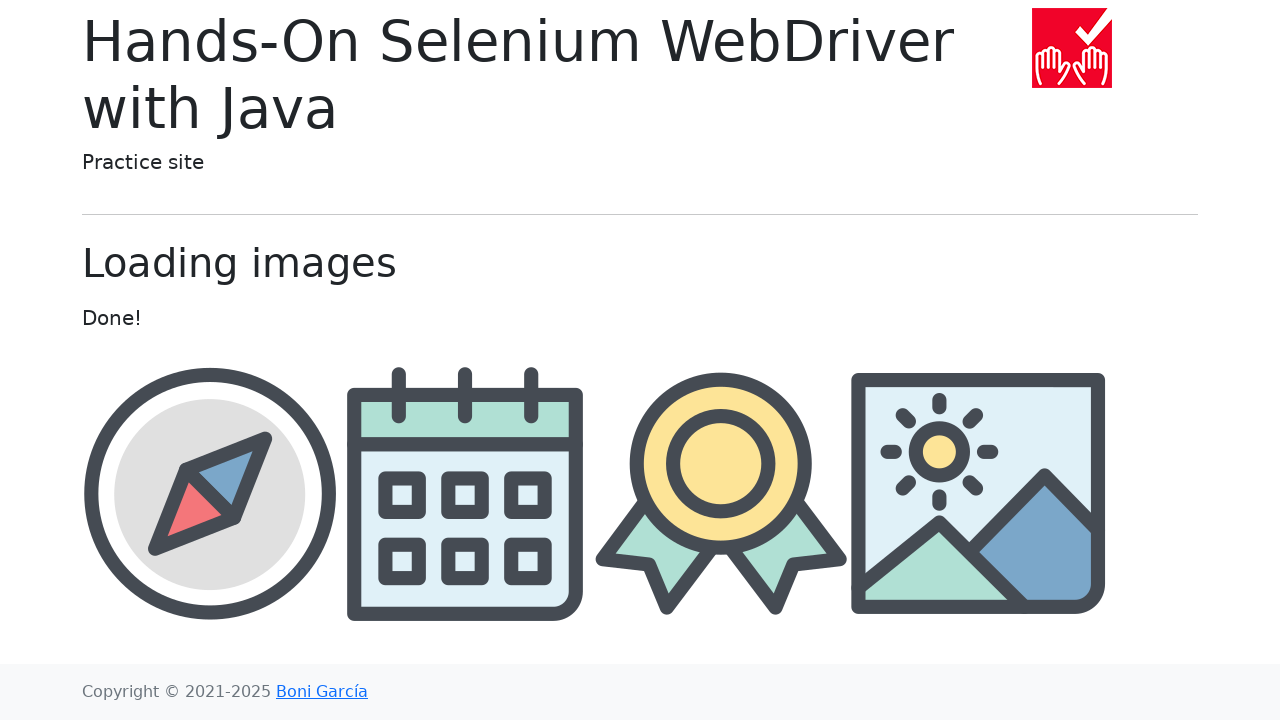

Retrieved landscape image src attribute: img/landscape.png
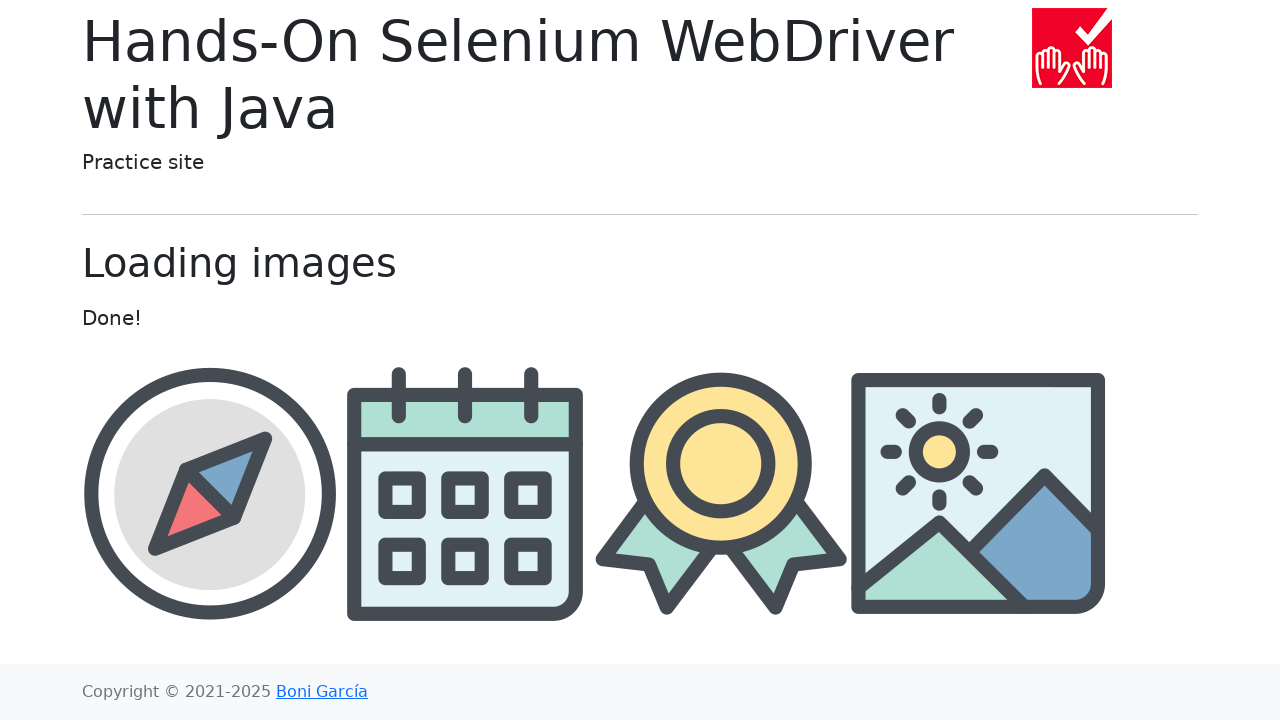

Verified that landscape image source contains 'landscape'
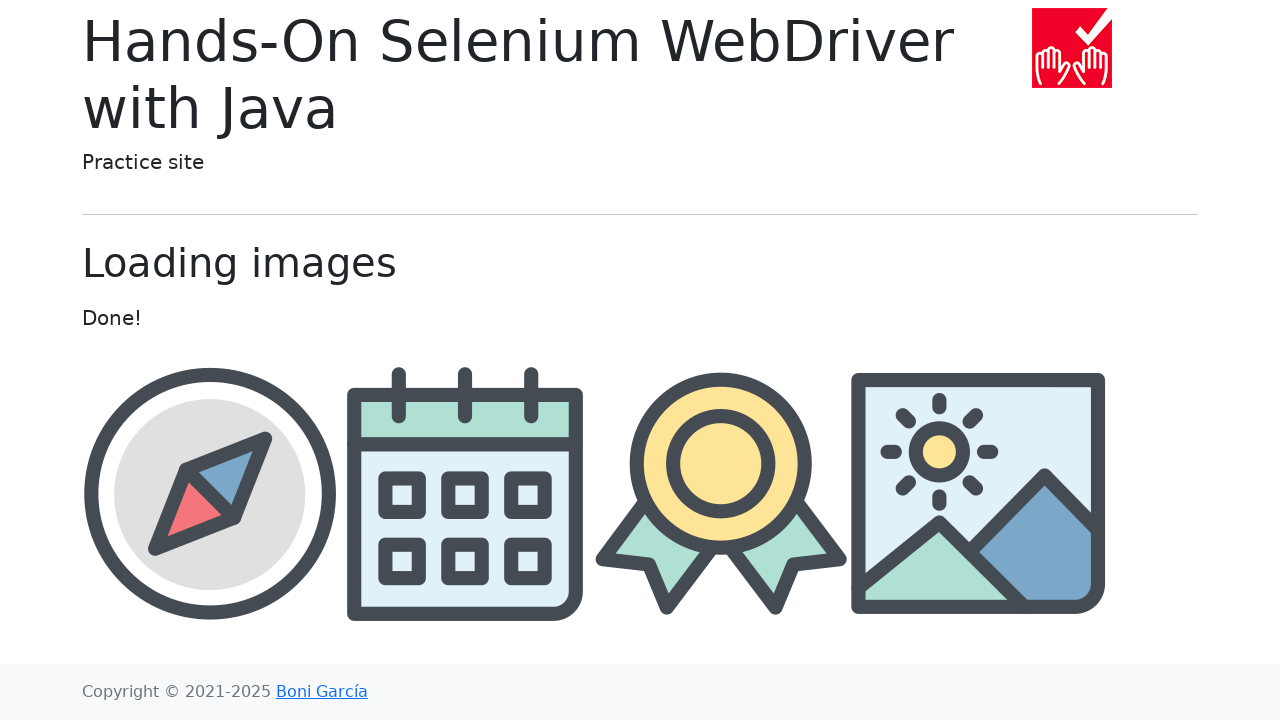

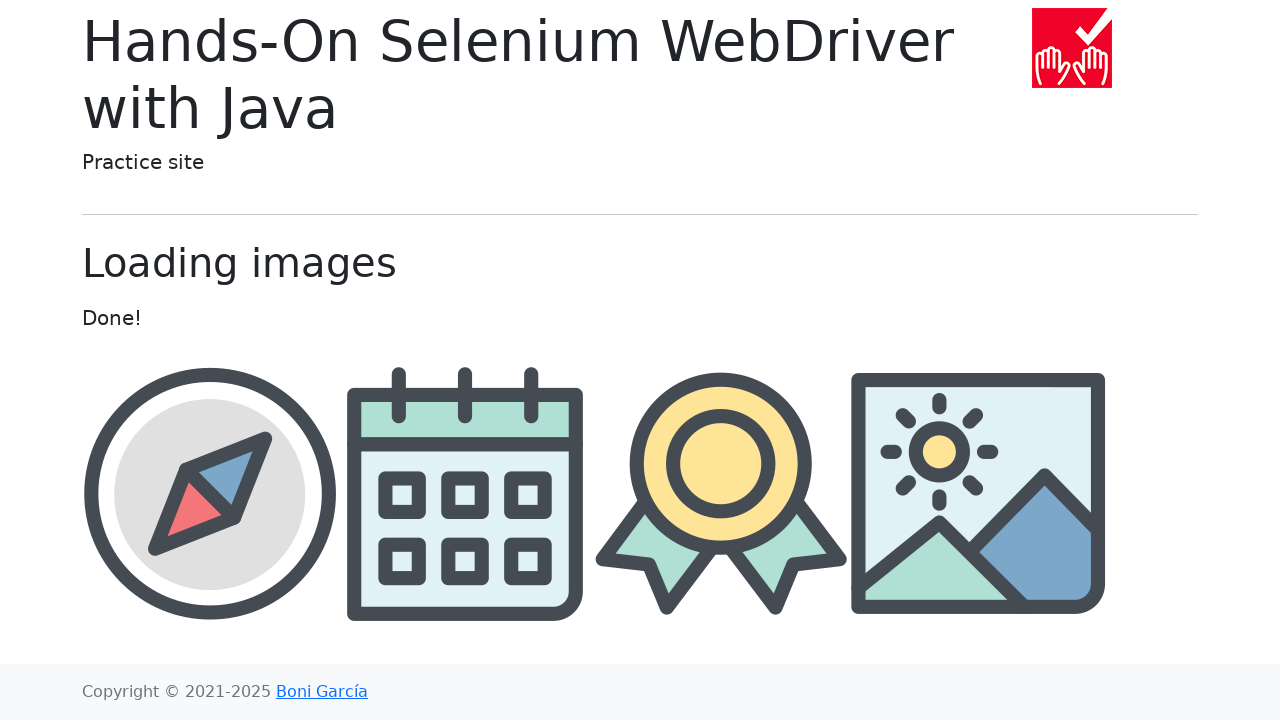